Tests user registration by navigating to the register page, filling in all required fields (username, first name, last name, password, confirm password), and submitting the form.

Starting URL: https://buggy.justtestit.org

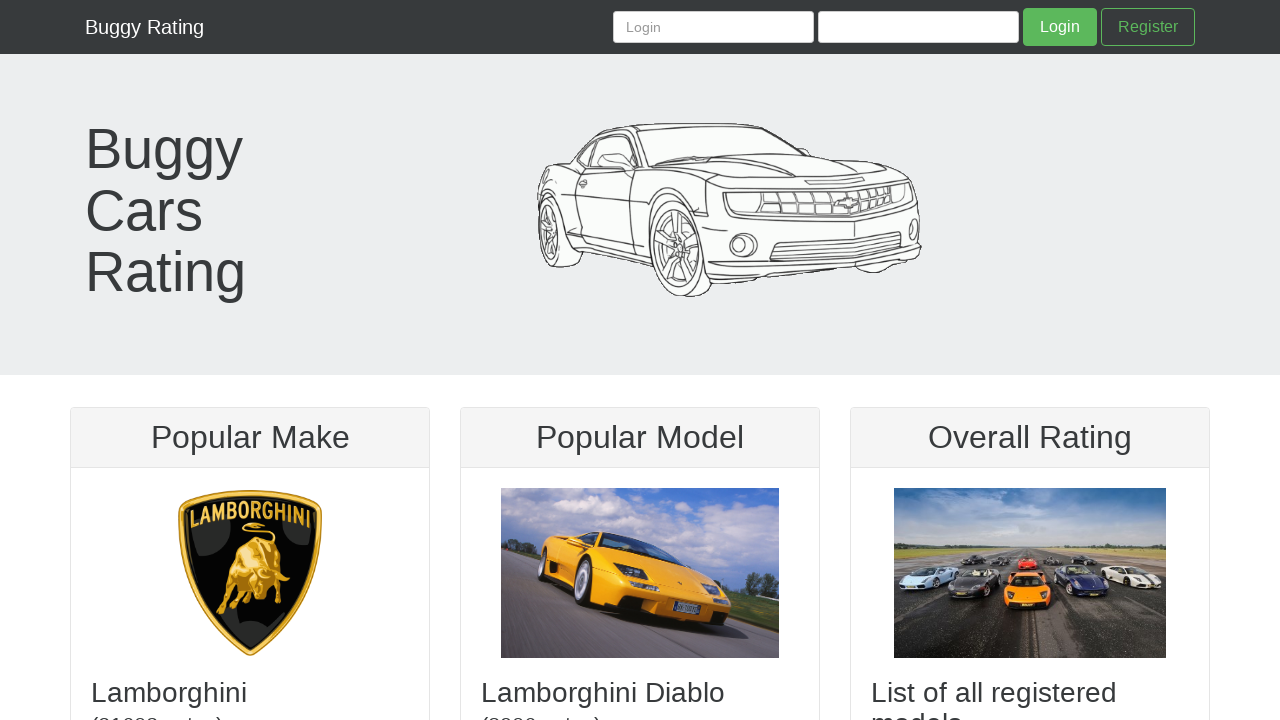

Clicked Register link at (1148, 27) on text='Register'
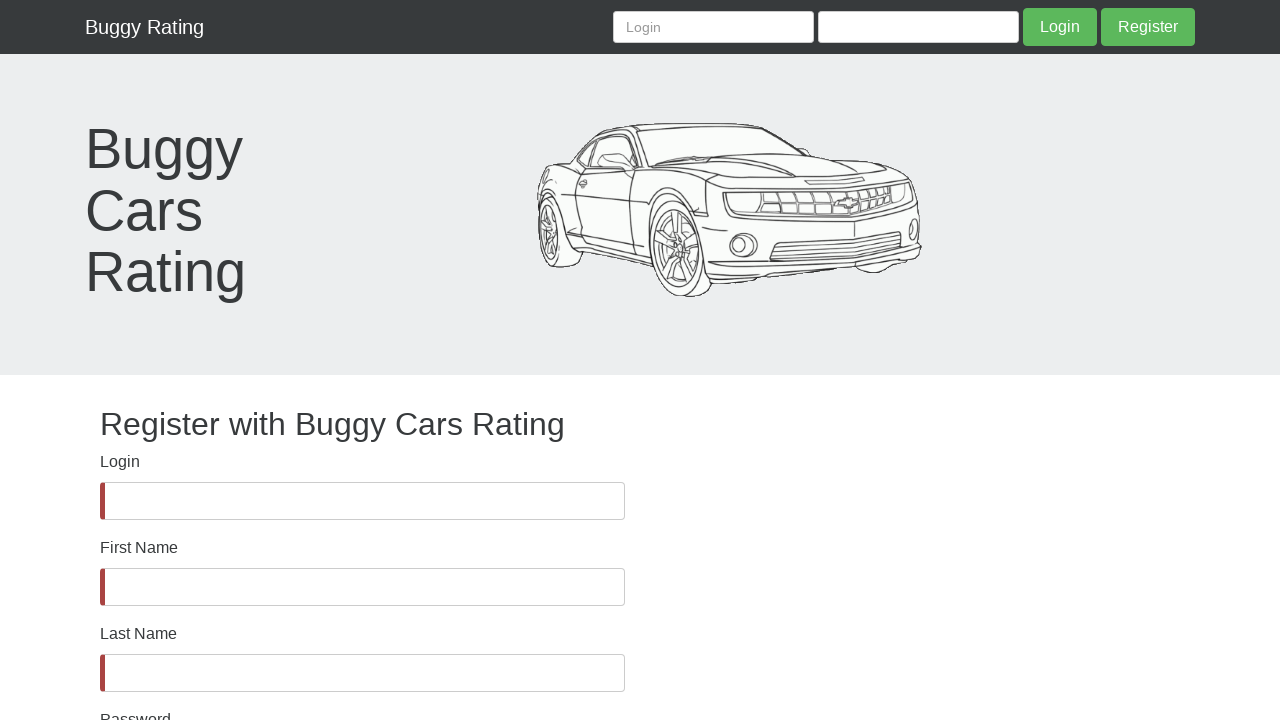

Registration page loaded with 'Register with Buggy Cars Rating' header
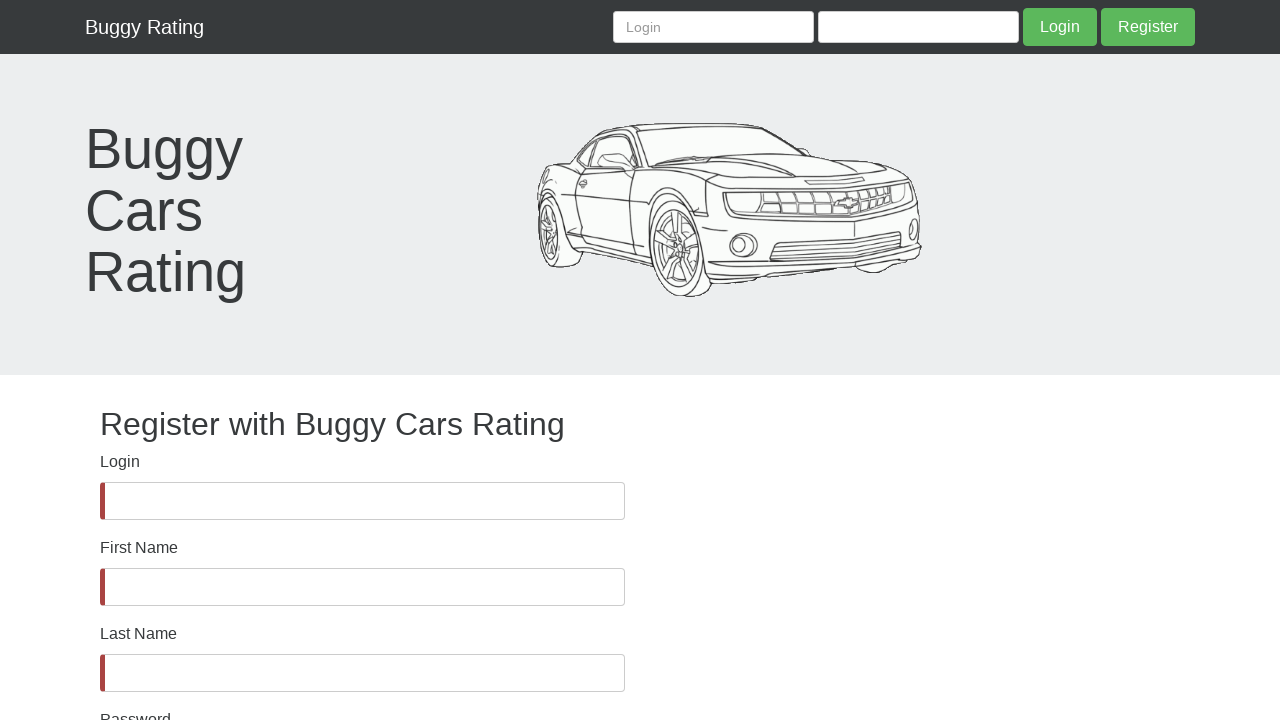

Filled username field with 'user_7f3e9b2c4d8a' on [id='username']
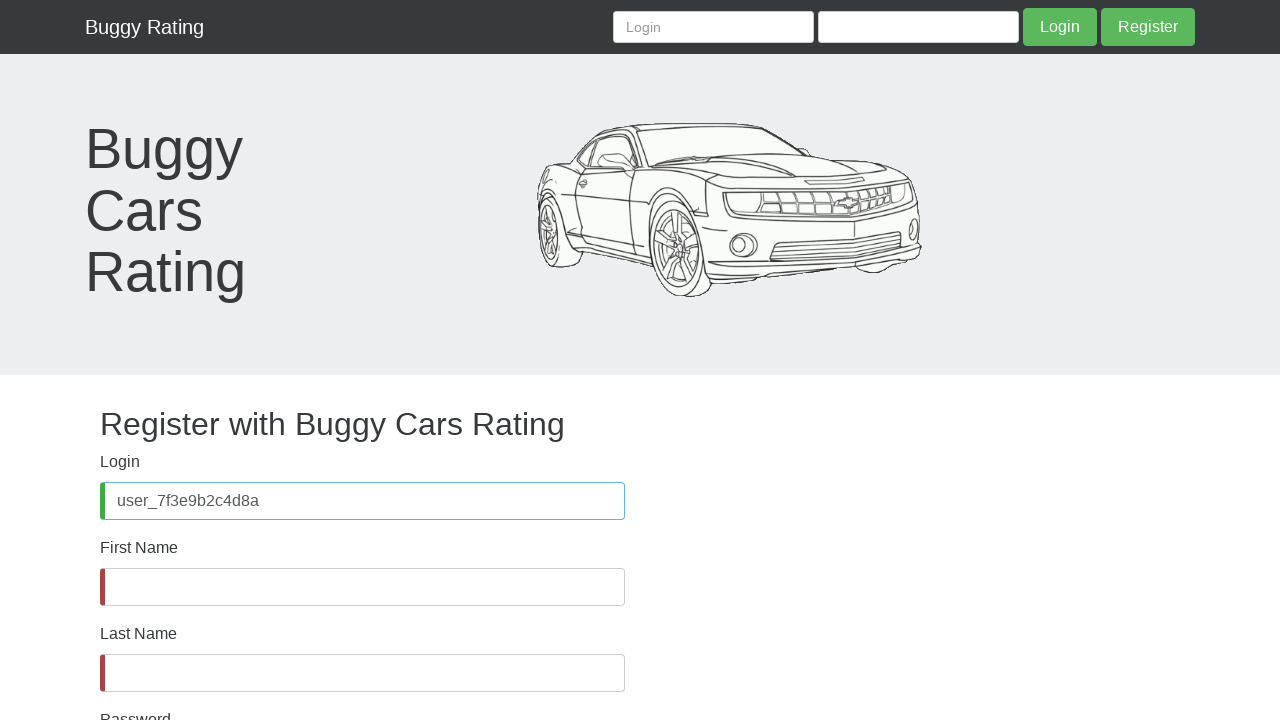

Filled first name field with 'Aamir' on [id='firstName']
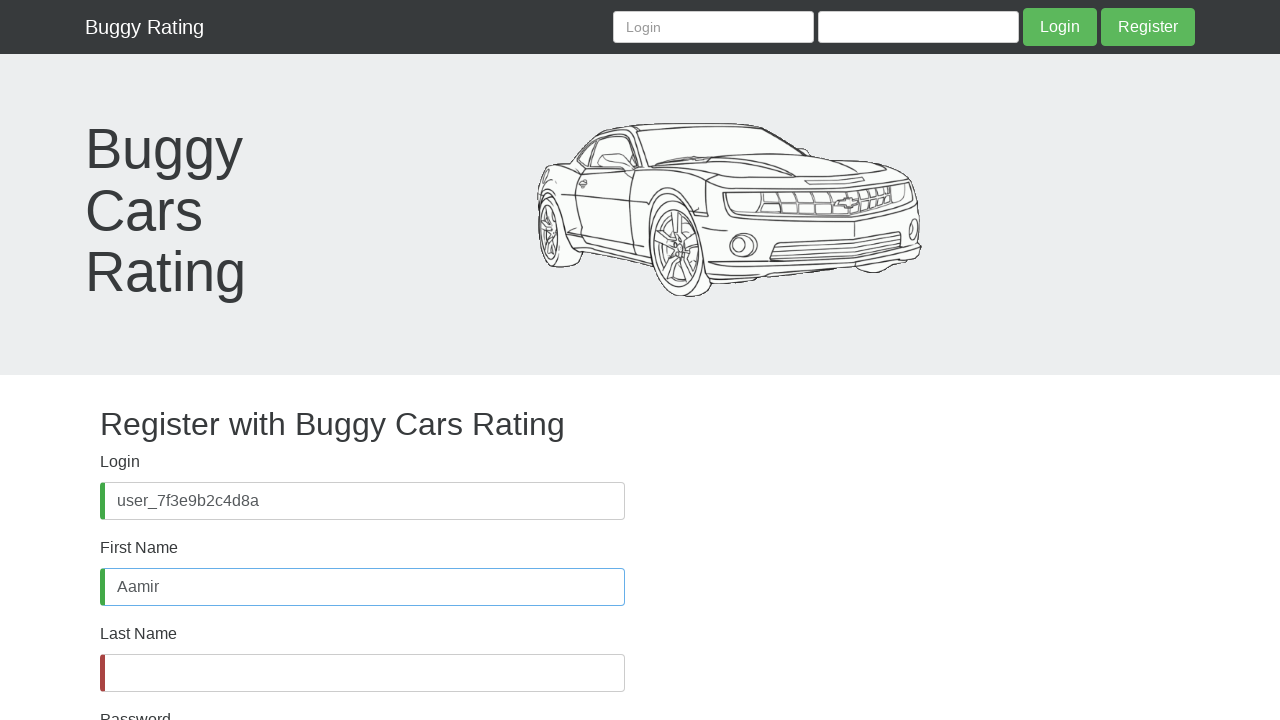

Filled last name field with 'Khan' on [id='lastName']
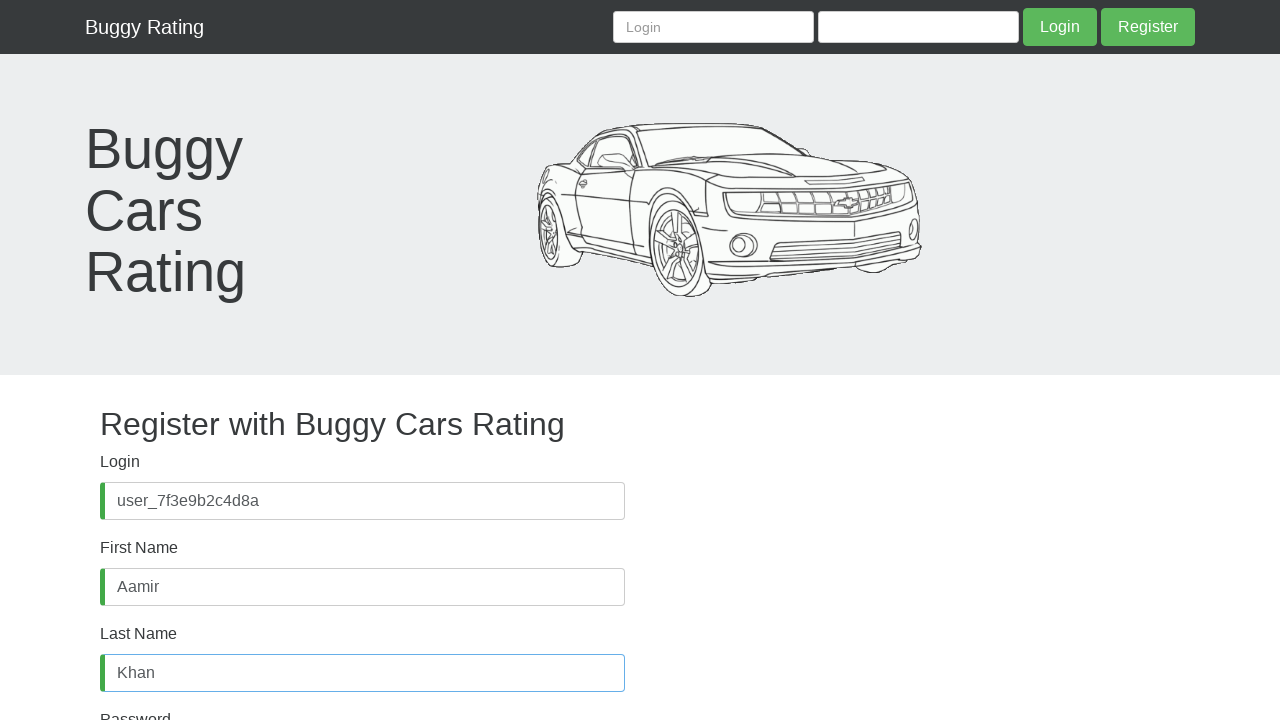

Filled password field with 'Abcd.123' on [id='password']
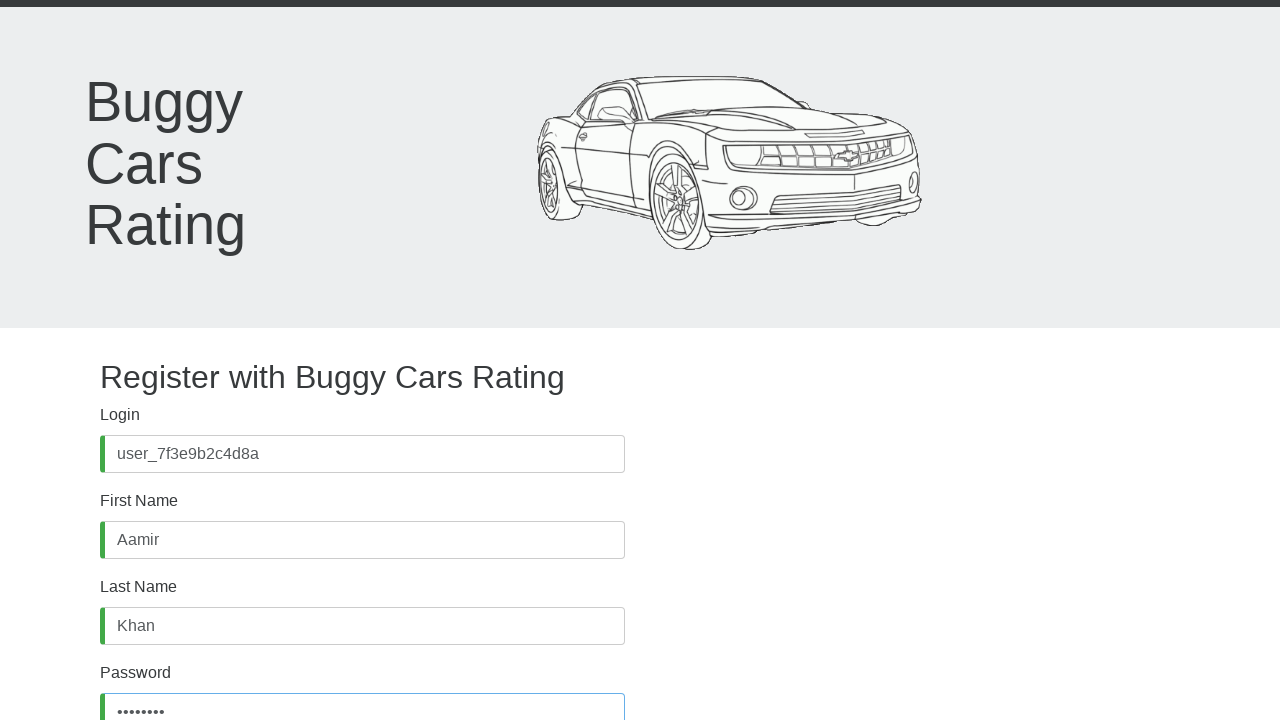

Filled confirm password field with 'Abcd.123' on [id='confirmPassword']
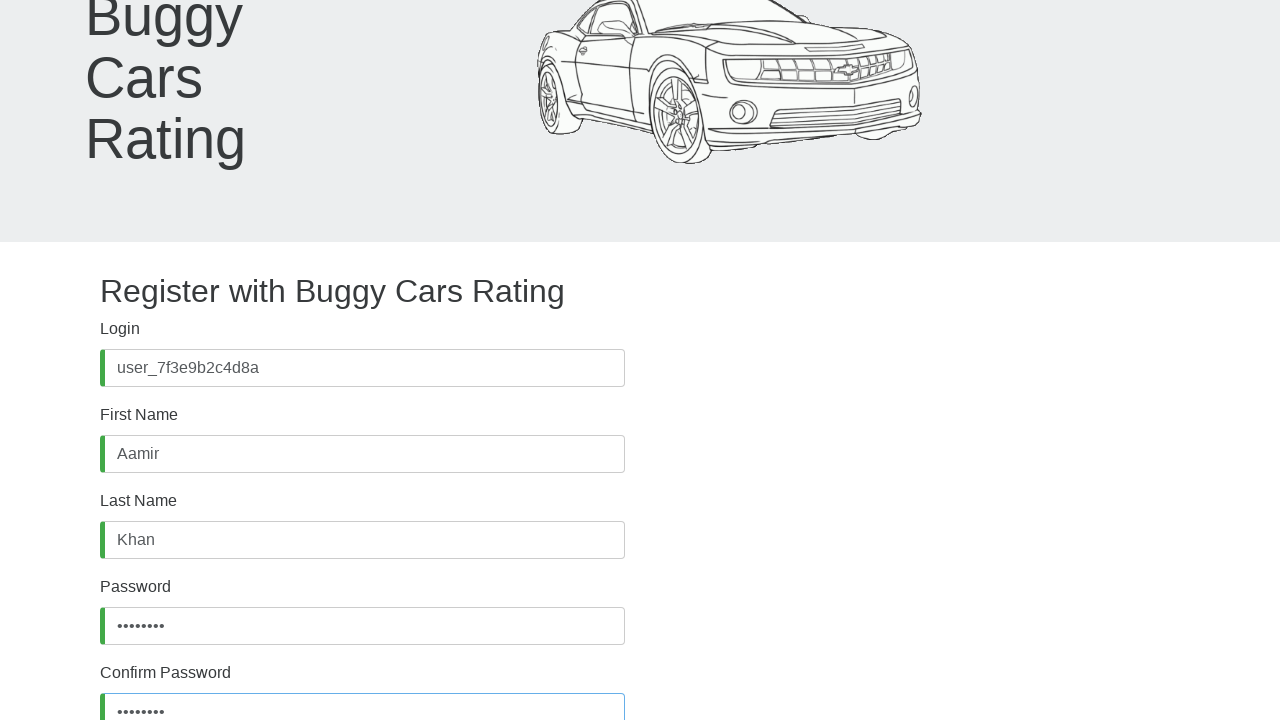

Clicked Register button to submit the registration form at (147, 628) on button:has-text('Register')
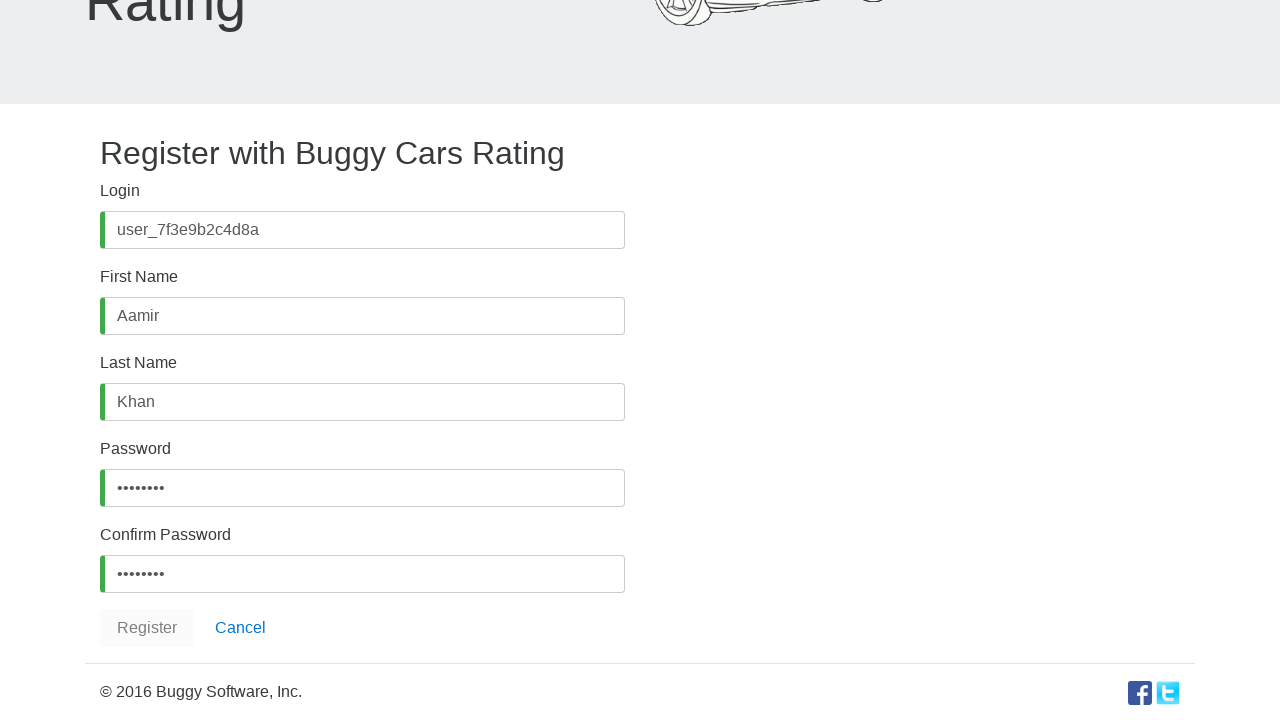

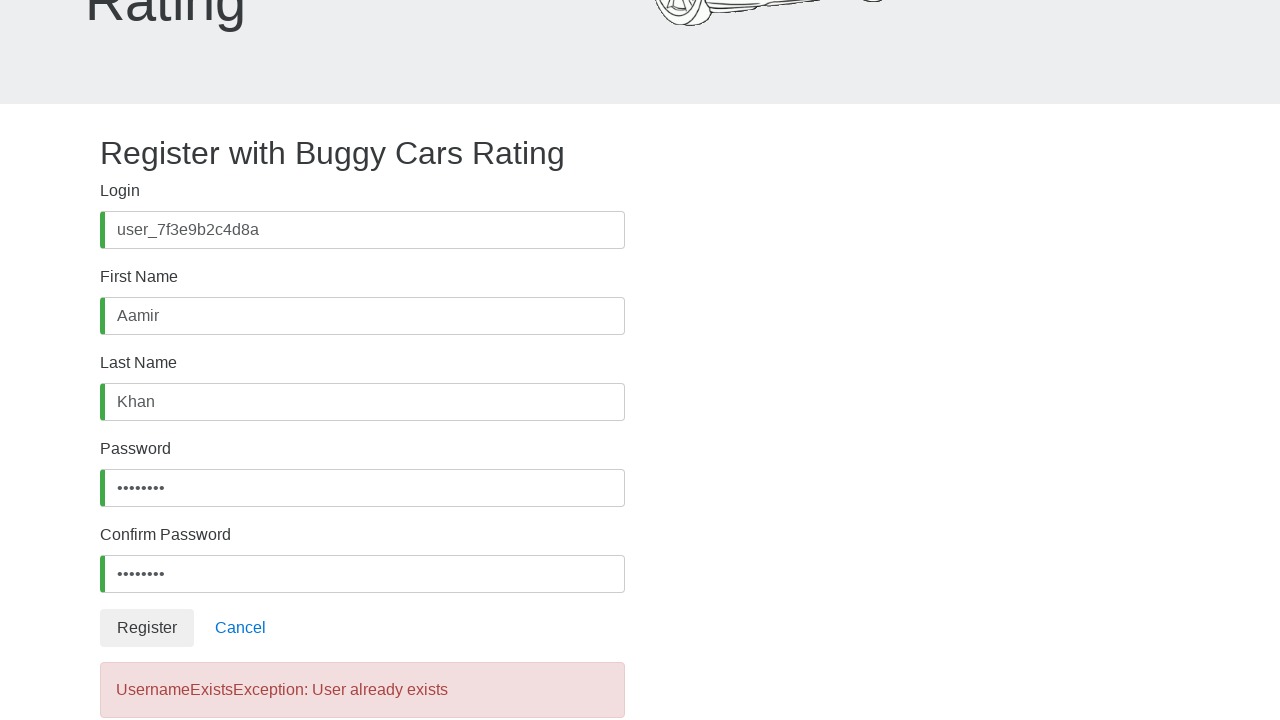